Checks if the Get Started button is visible in the viewport

Starting URL: https://webdriver.io

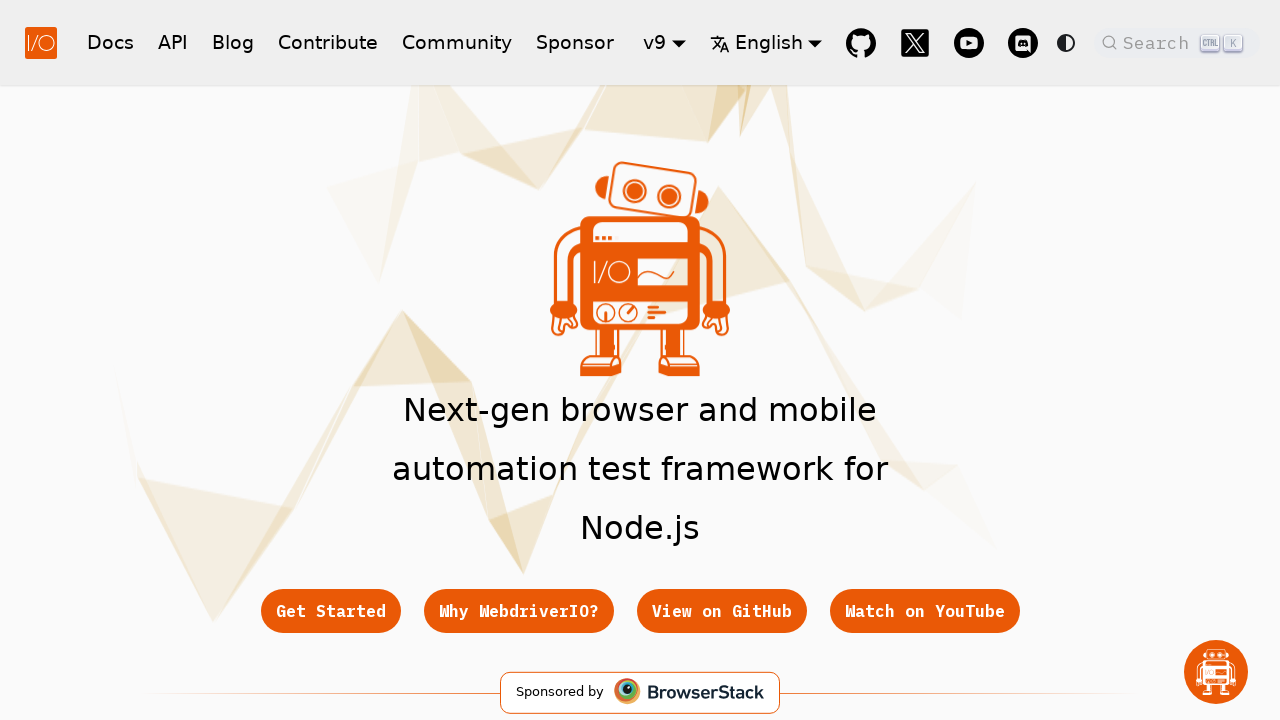

Located Get Started button element
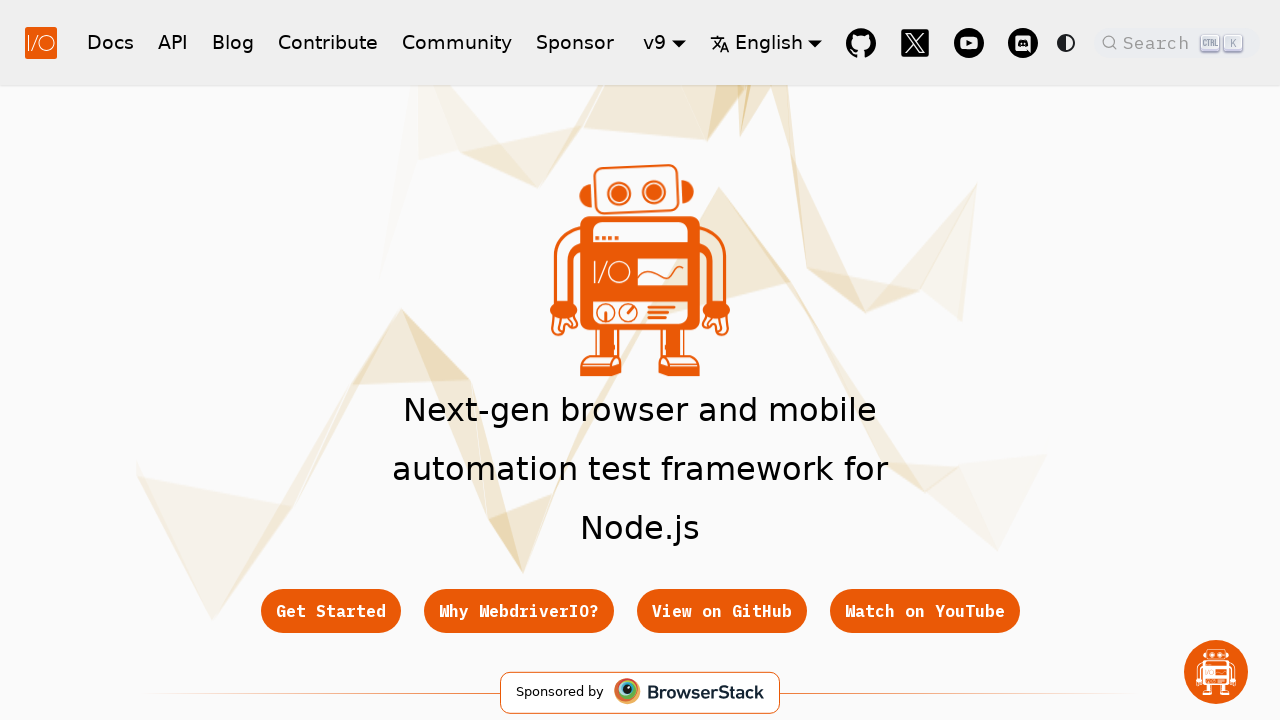

Get Started button is visible in viewport
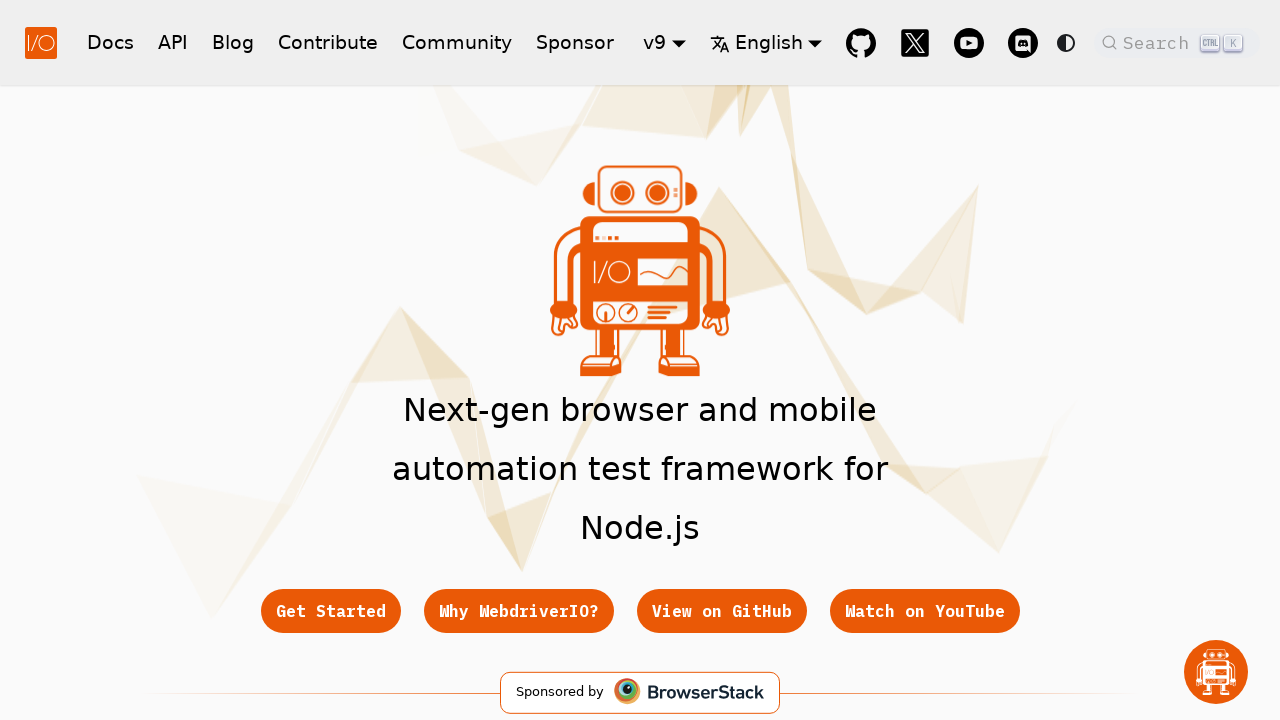

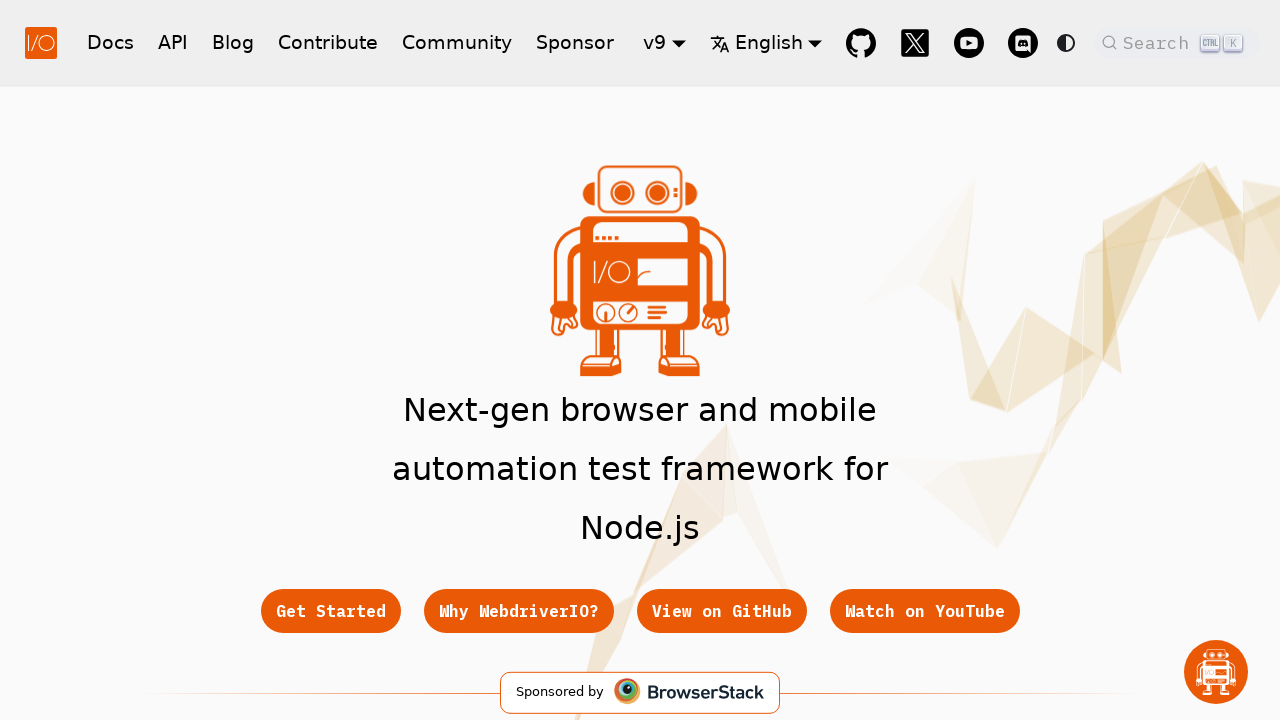